Tests the Category section on Automation Exercise website by locating category elements and verifying there are 3 categories displayed

Starting URL: https://www.automationexercise.com

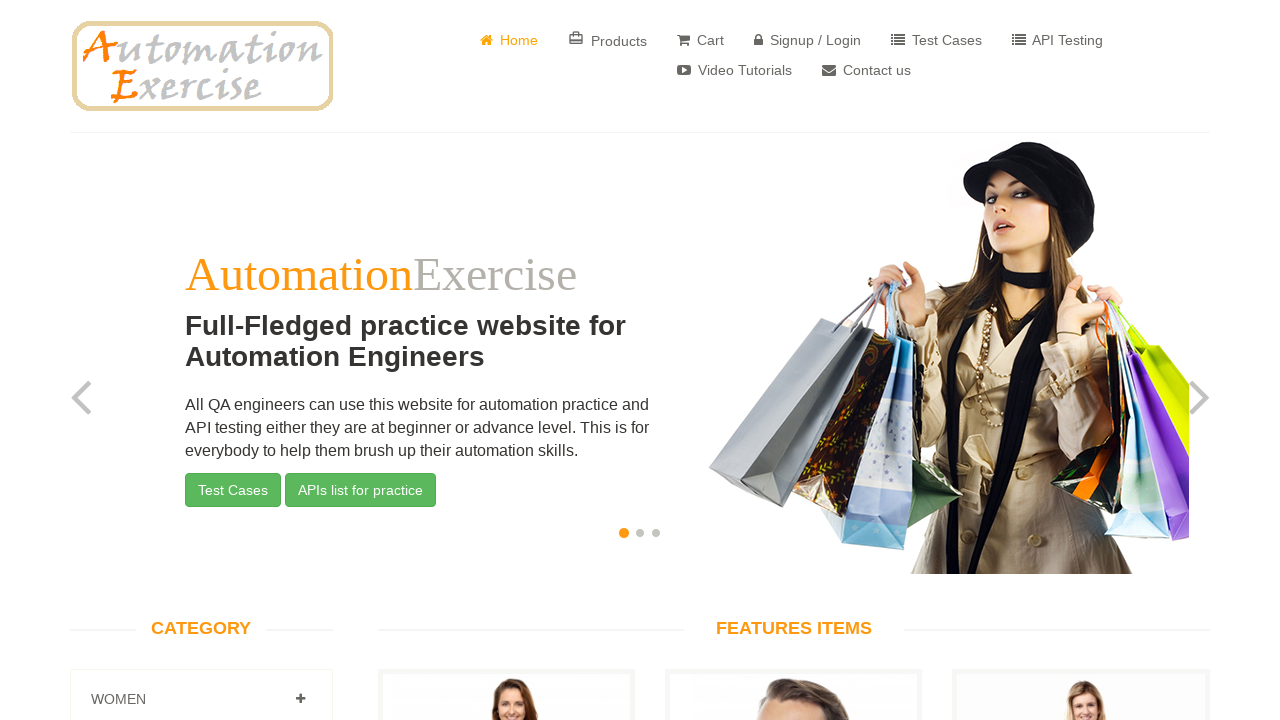

Waited for category elements with selector '.panel-title' to load
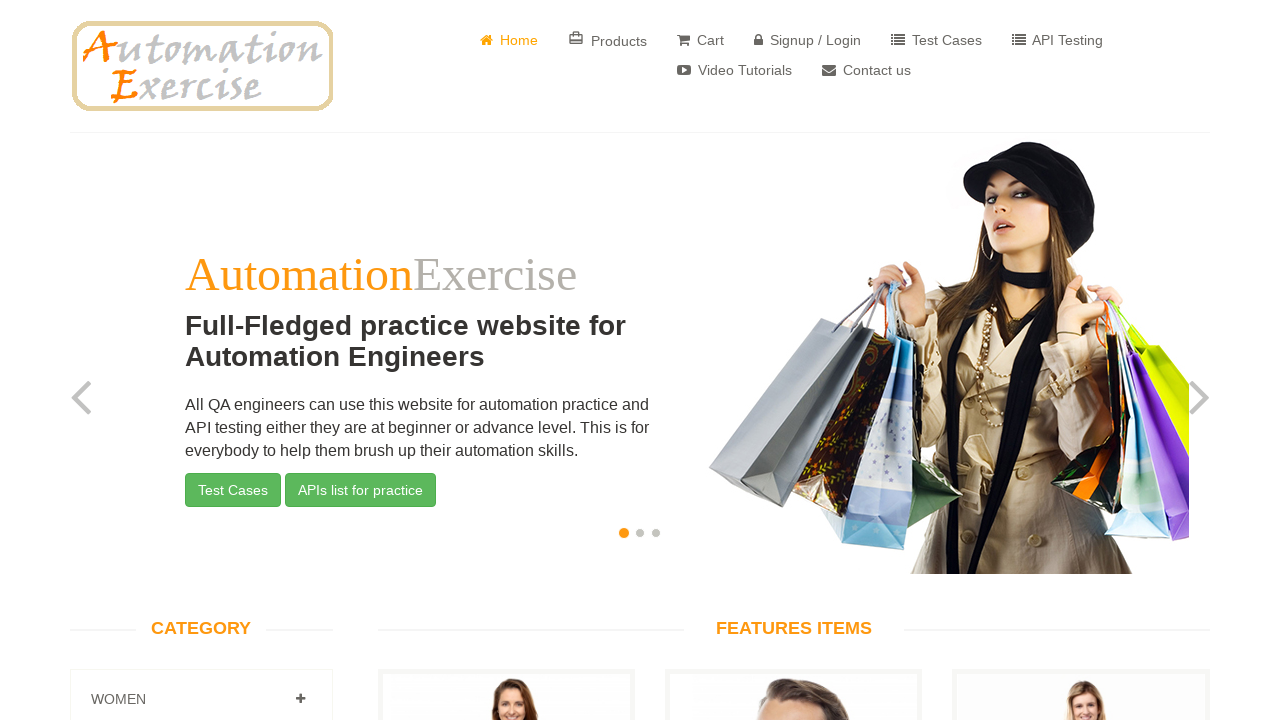

Located all category elements using '.panel-title' selector
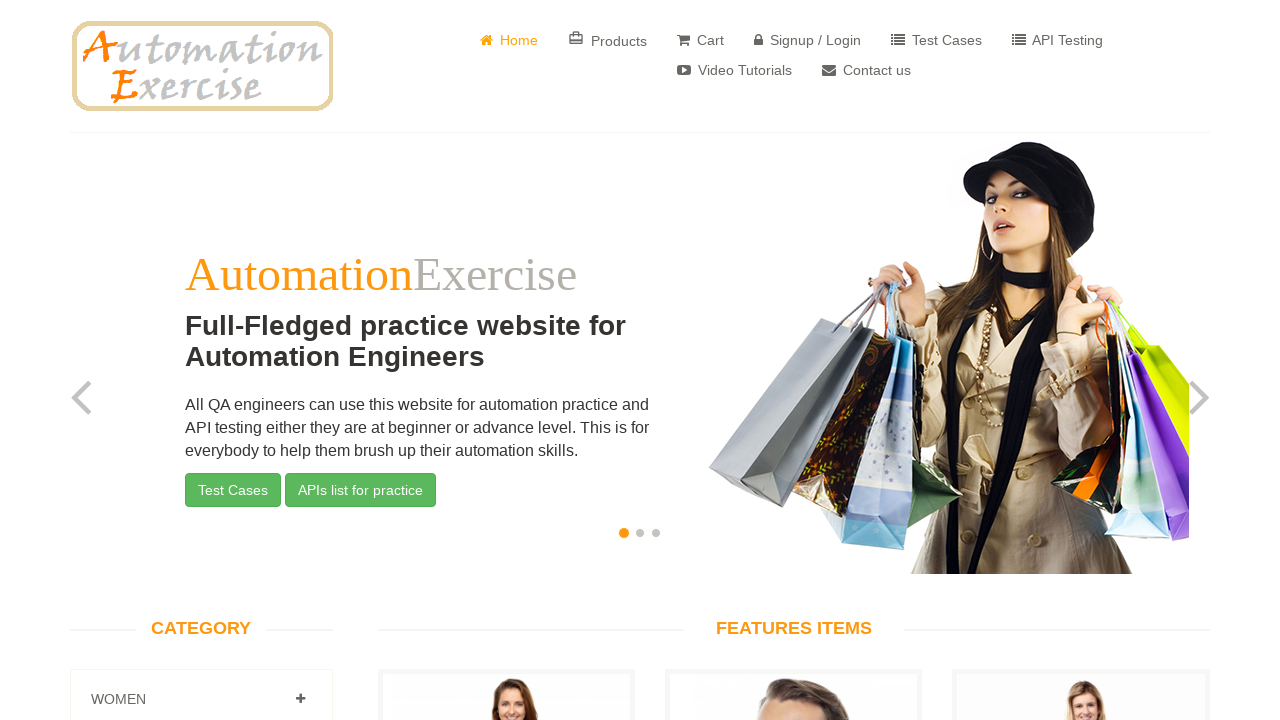

Verified that 3 category elements are displayed (expected 3)
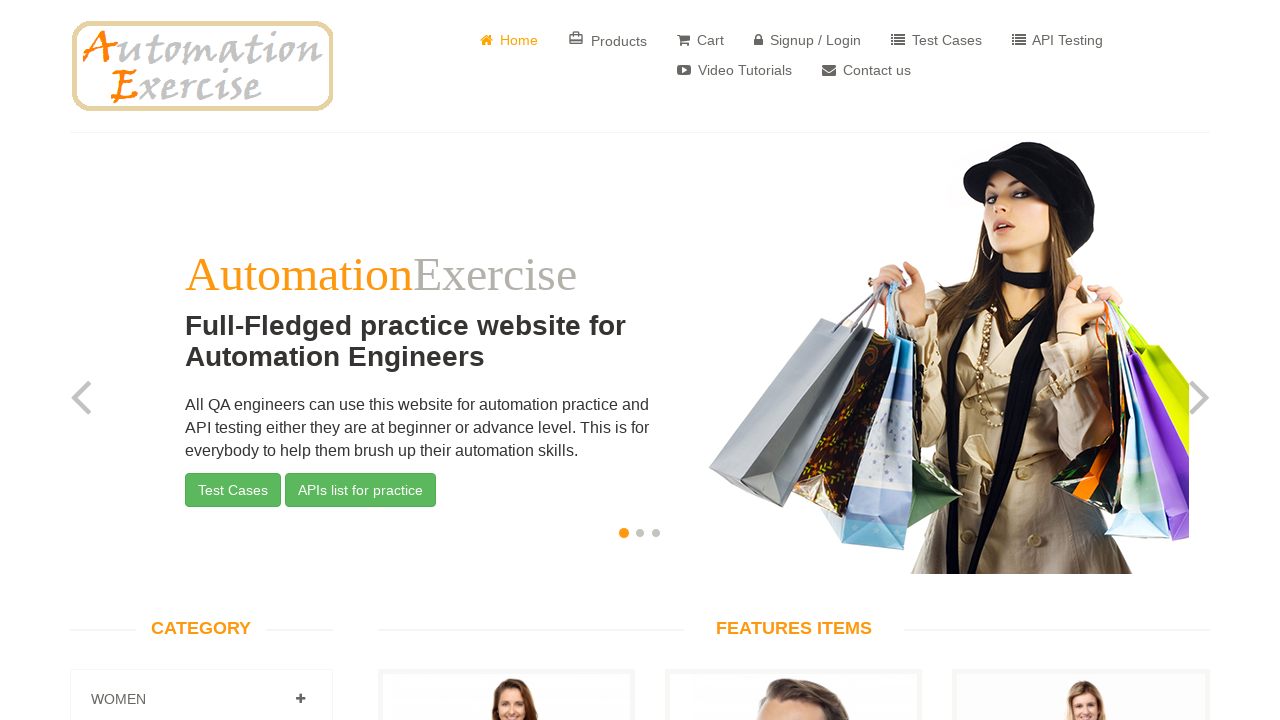

Printed all category names from the located elements
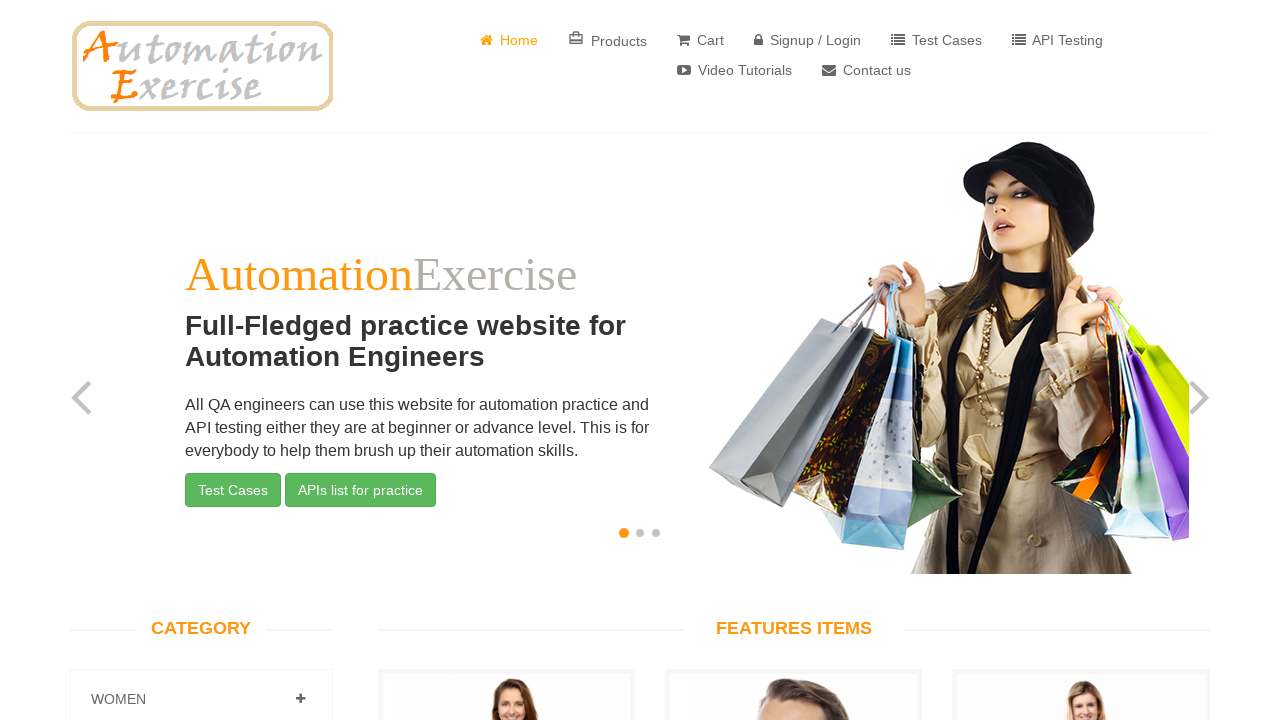

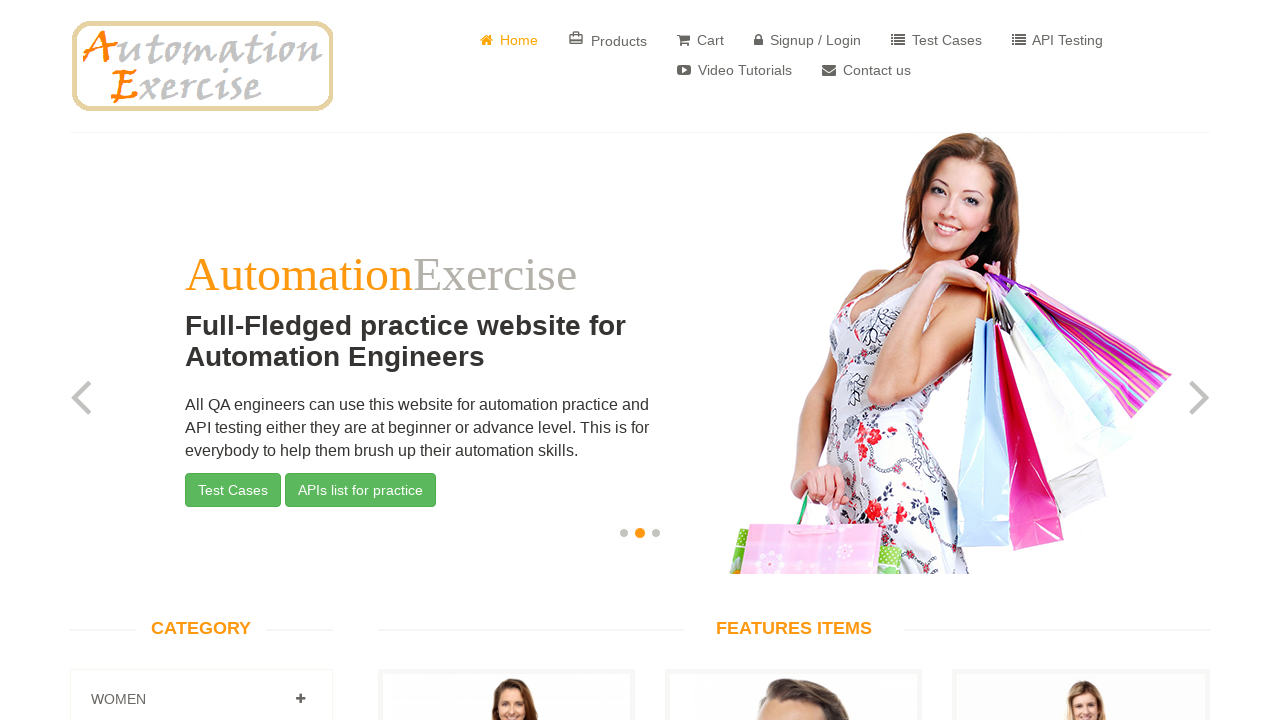